Tests the stock history search functionality on the Macedonian Stock Exchange website by filling in date range fields and clicking the search button to load historical data for a stock symbol.

Starting URL: https://www.mse.mk/mk/stats/symbolhistory/ADIN

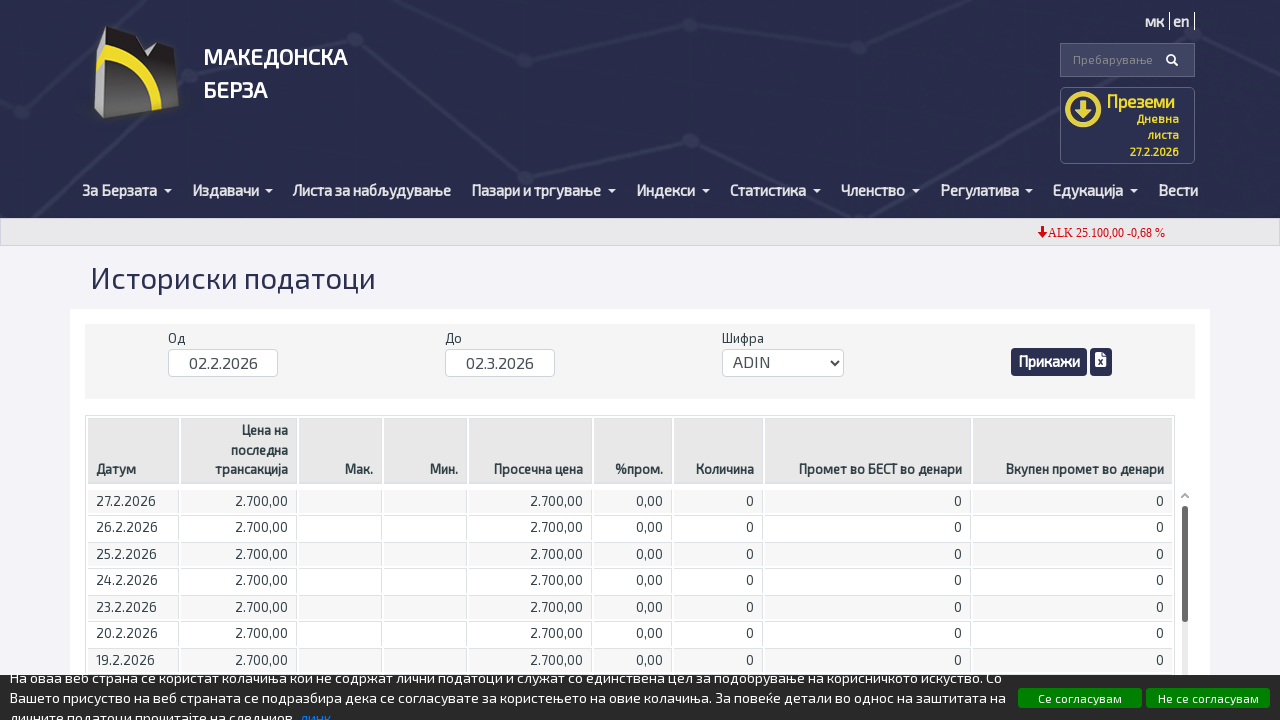

Filled 'From Date' field with '01.1.2023' on #FromDate
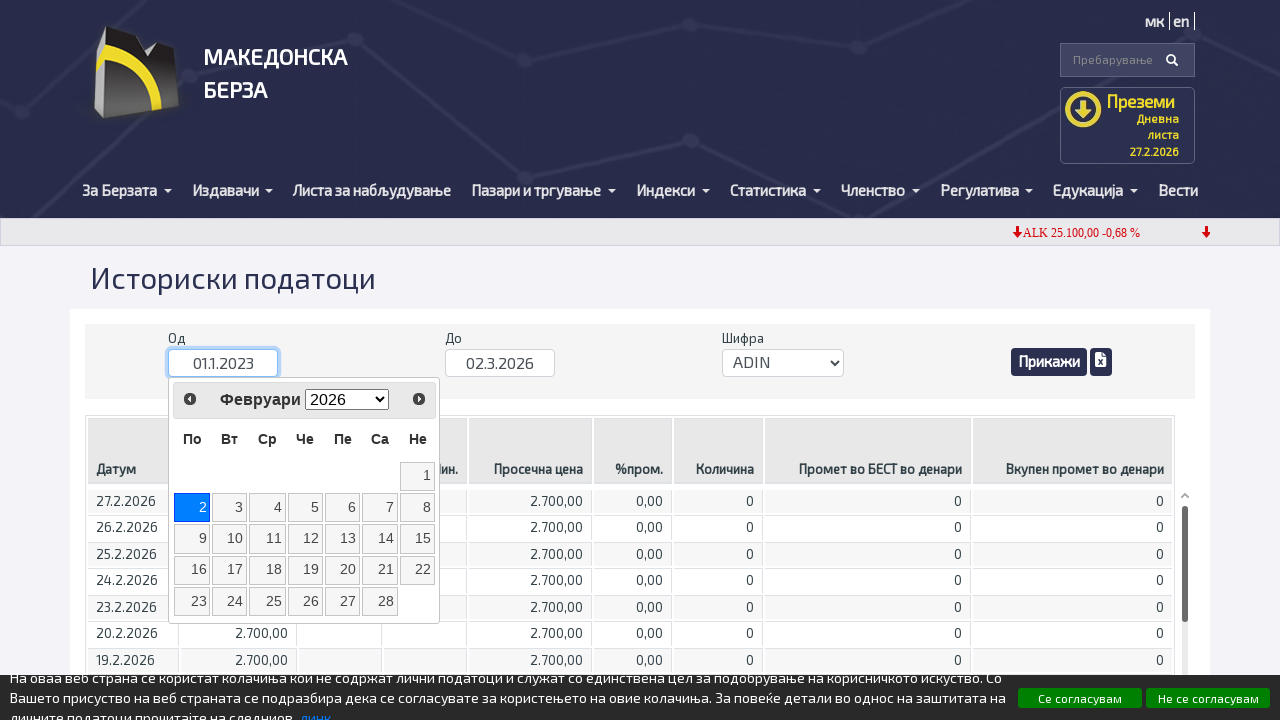

Filled 'To Date' field with '31.12.2023' on #ToDate
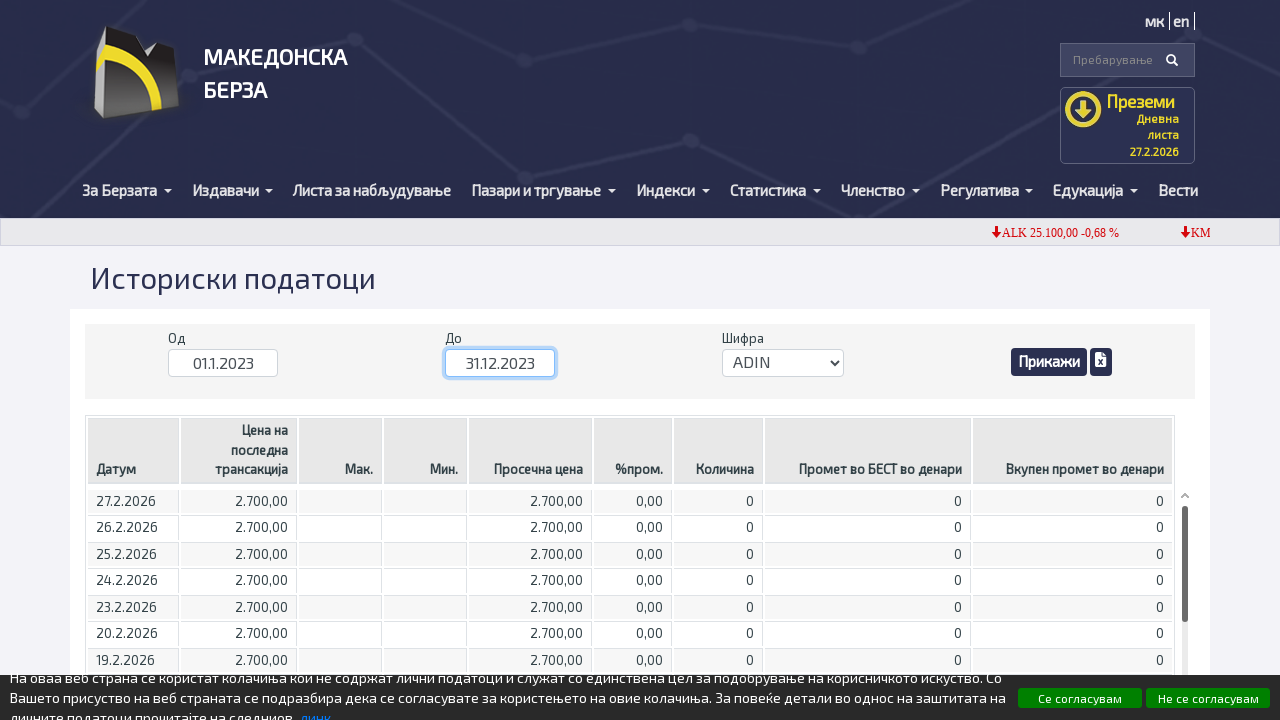

Clicked search button to retrieve stock history at (1049, 362) on .btn.btn-primary-sm
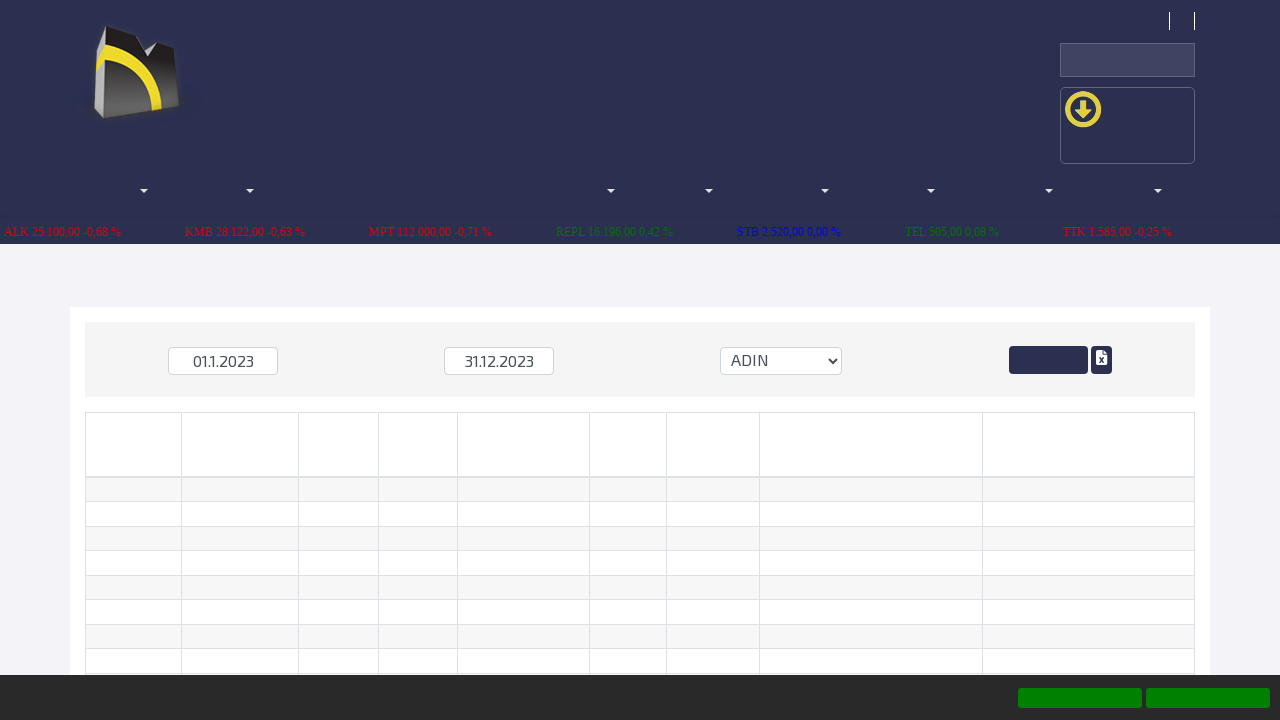

Stock history results table loaded successfully
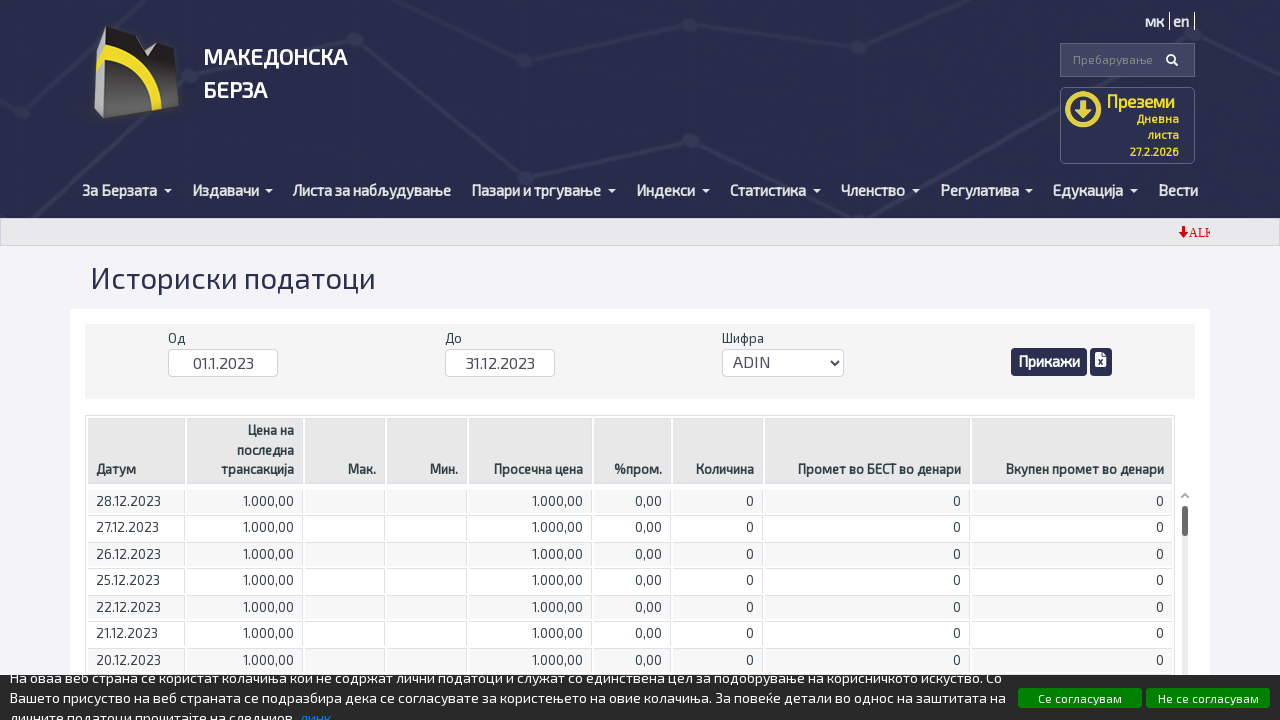

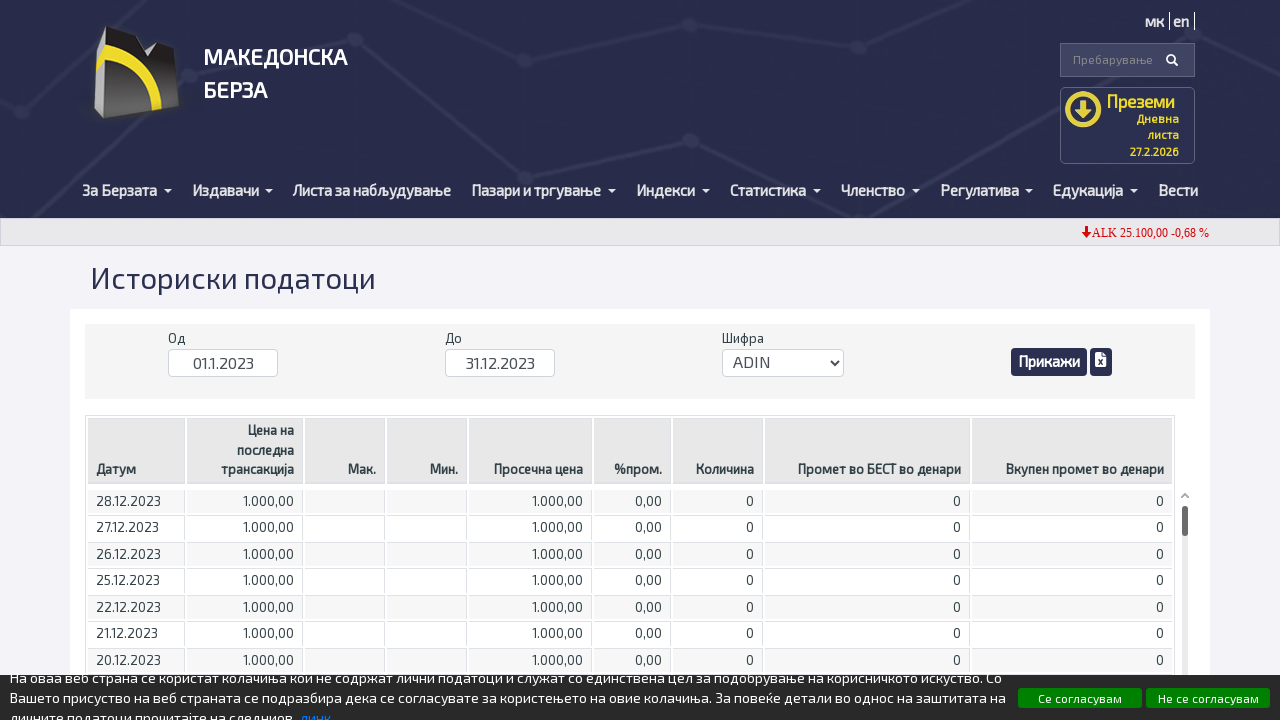